Tests dynamic loading functionality by clicking a button and waiting for hidden content to become visible

Starting URL: http://the-internet.herokuapp.com/dynamic_loading/1

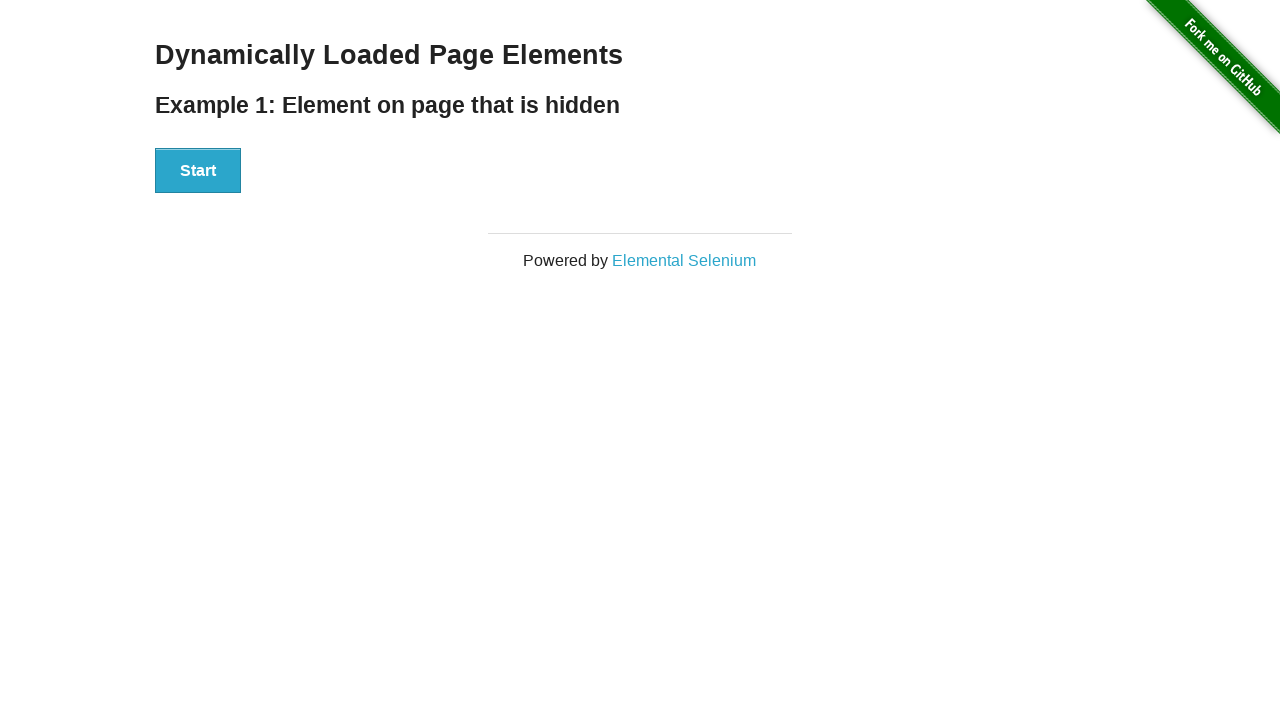

Clicked Start button to trigger dynamic loading at (198, 171) on button
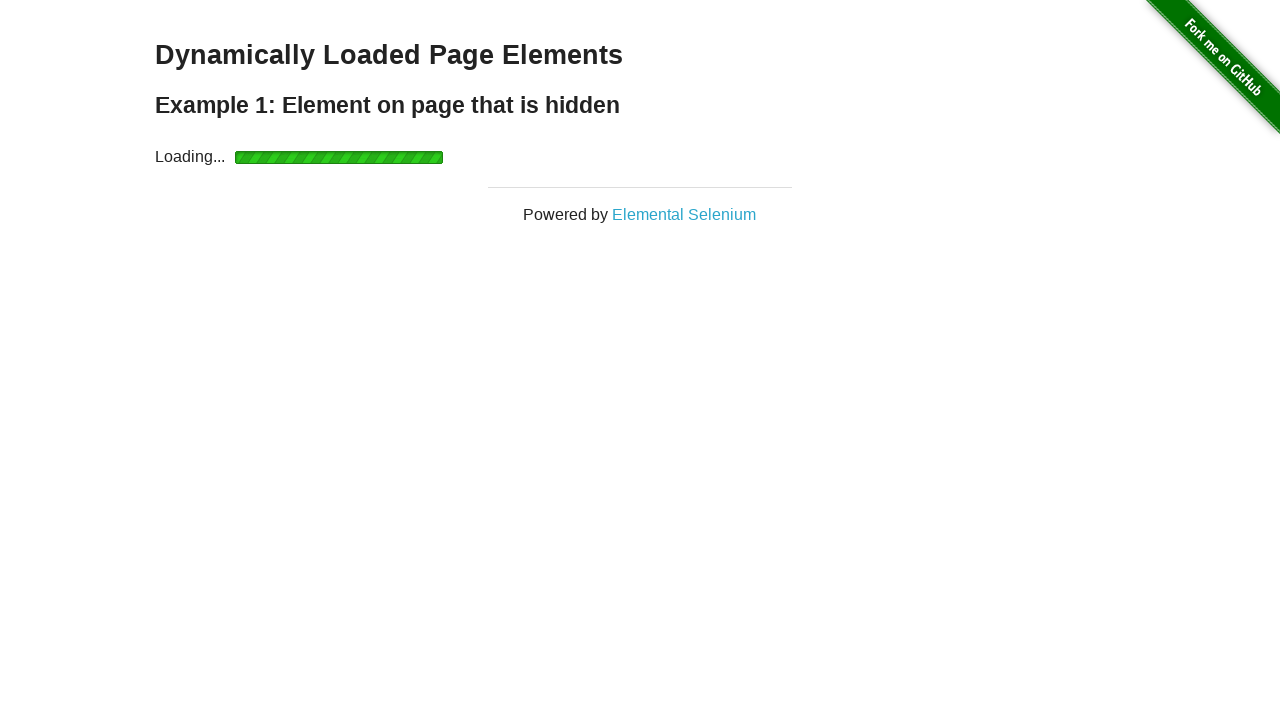

Finish element became visible after dynamic loading
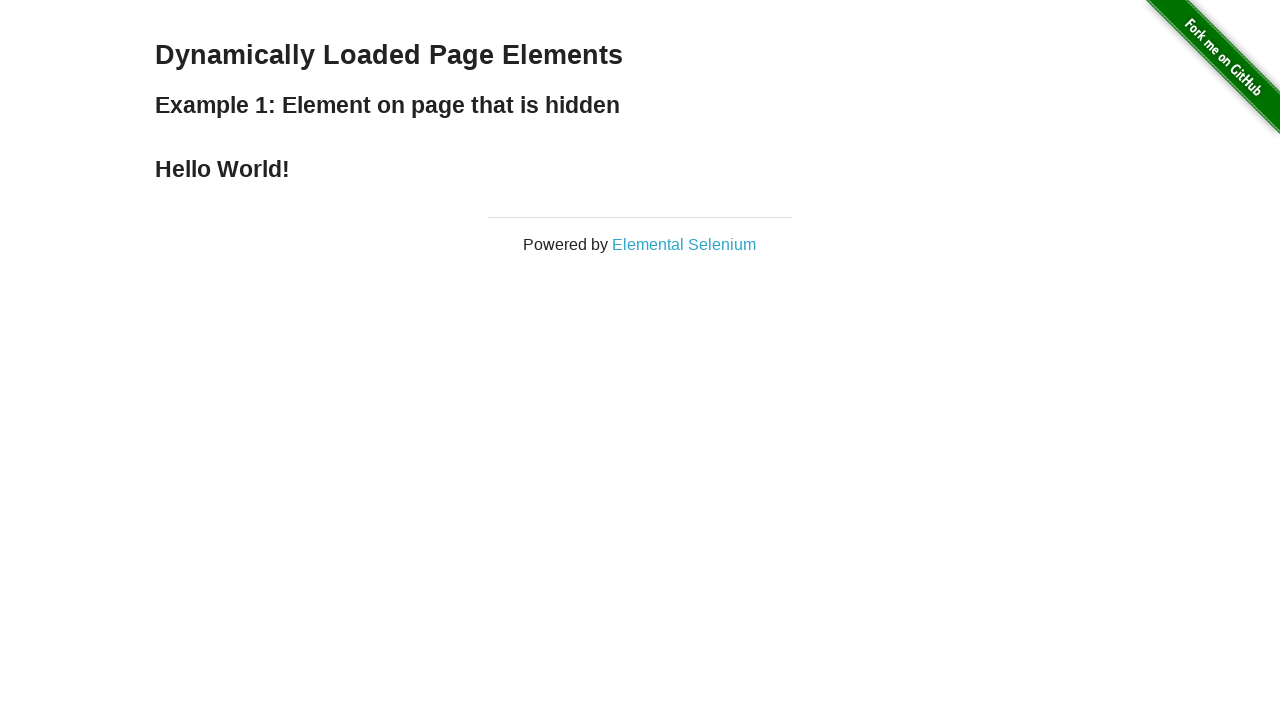

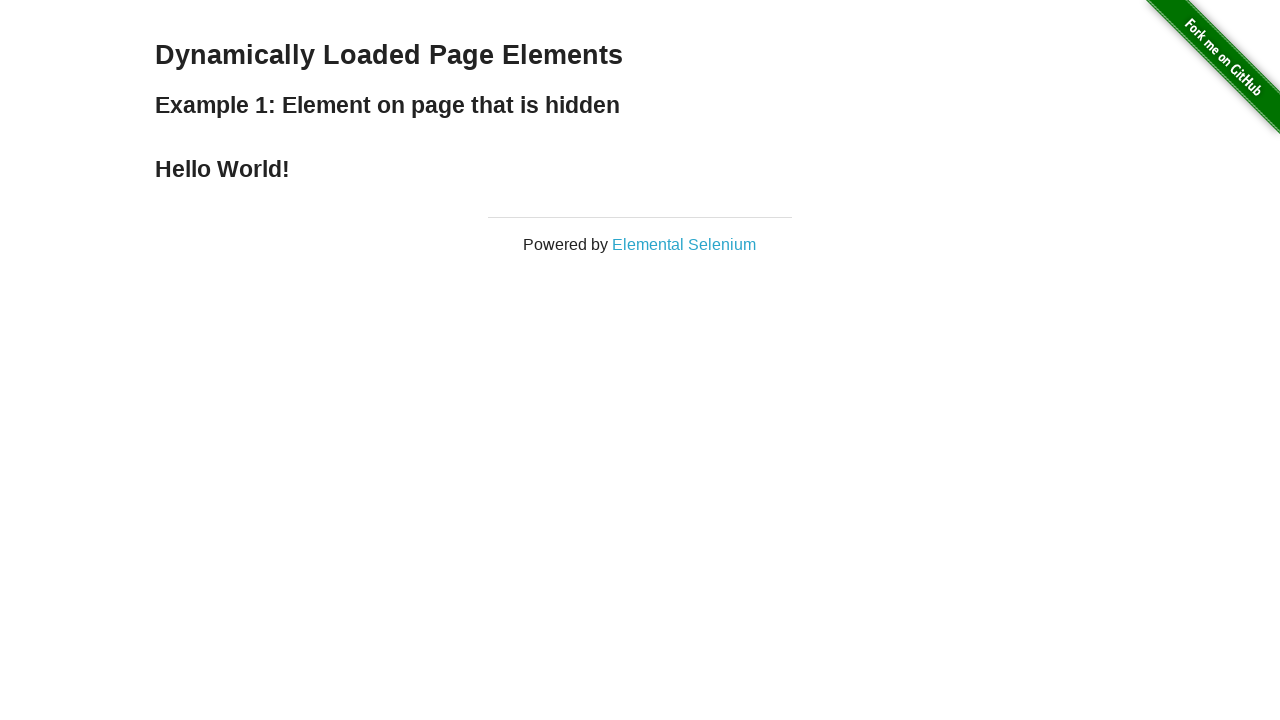